Tests that the Email column can be sorted in ascending order by clicking the column header

Starting URL: http://the-internet.herokuapp.com/tables

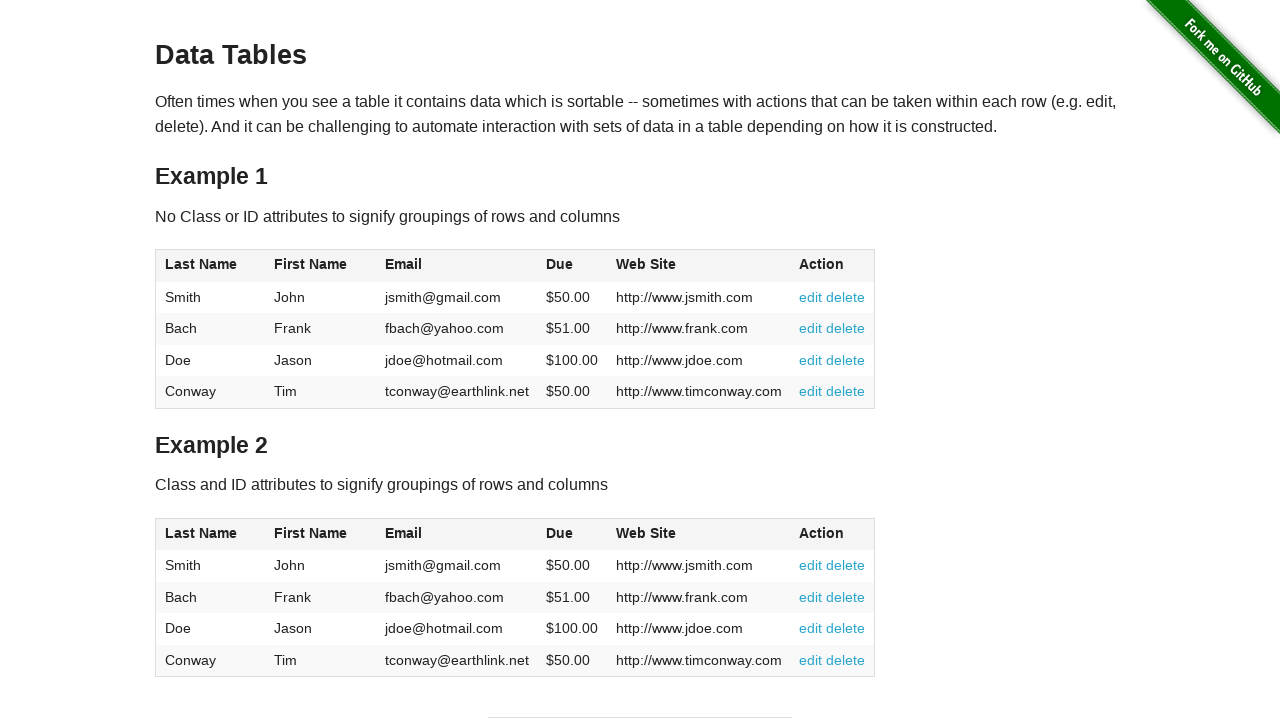

Clicked Email column header to sort ascending at (457, 266) on #table1 thead tr th:nth-of-type(3)
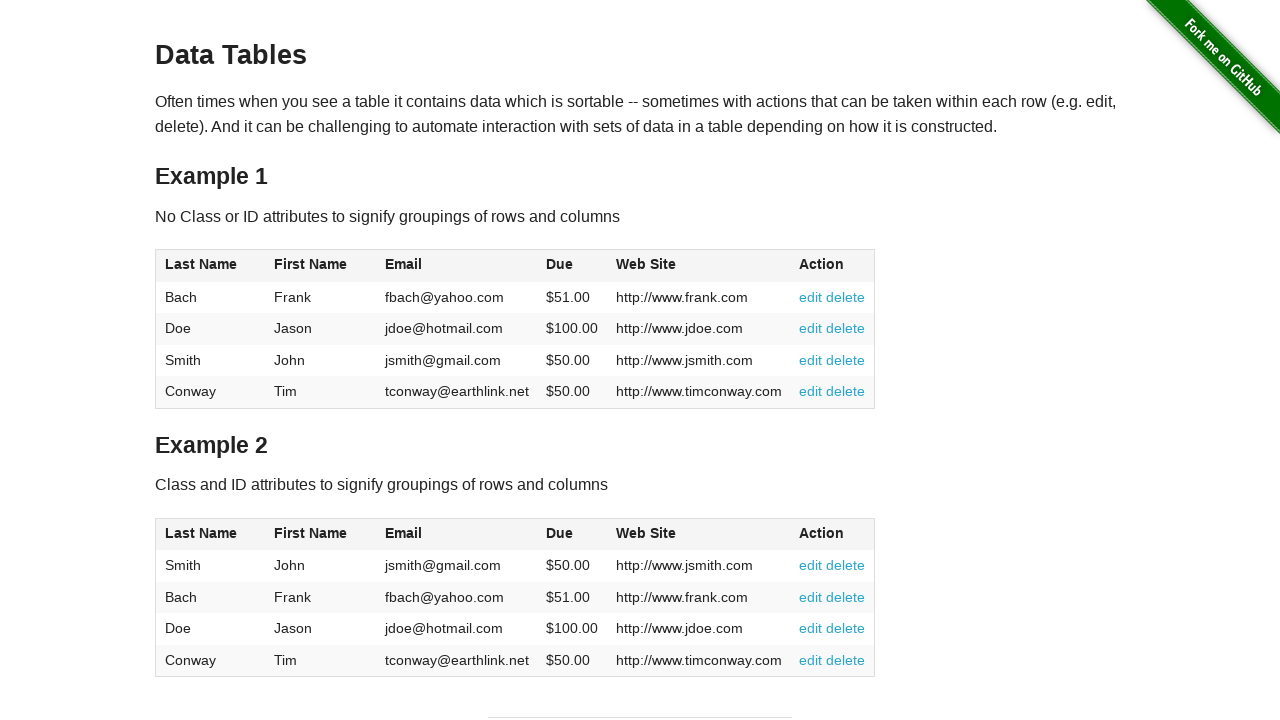

Table updated after sorting by Email column
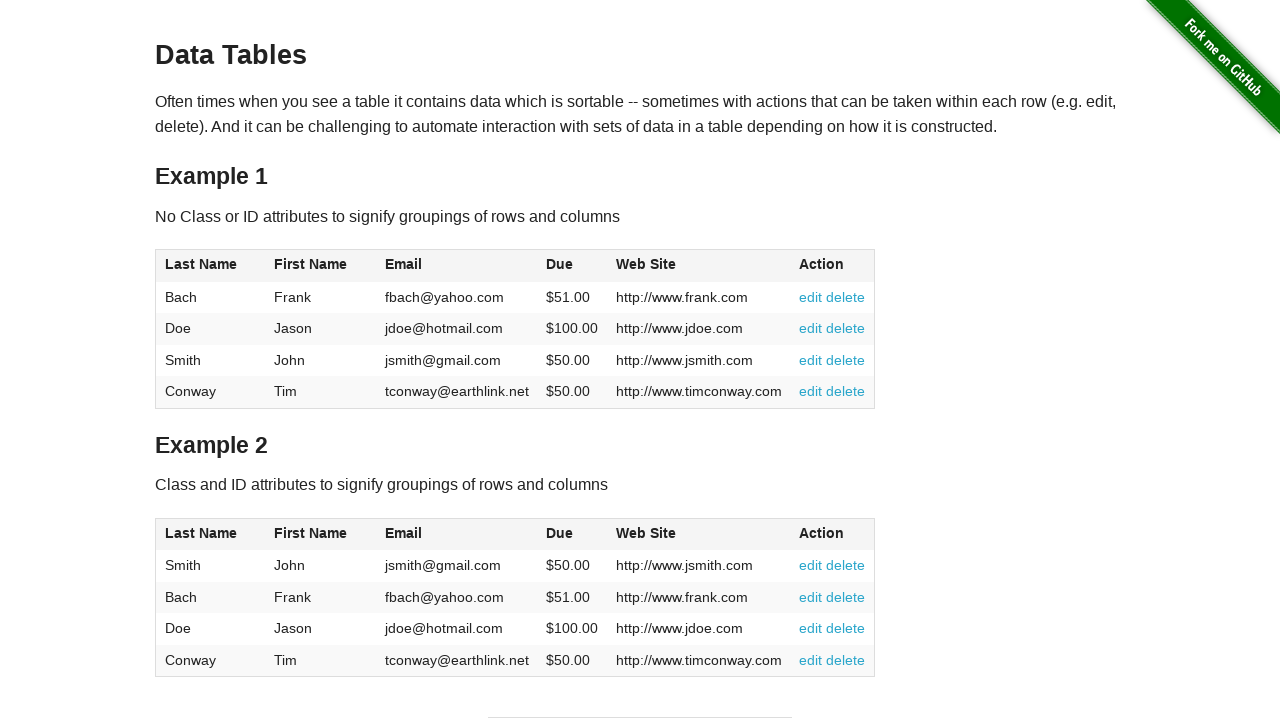

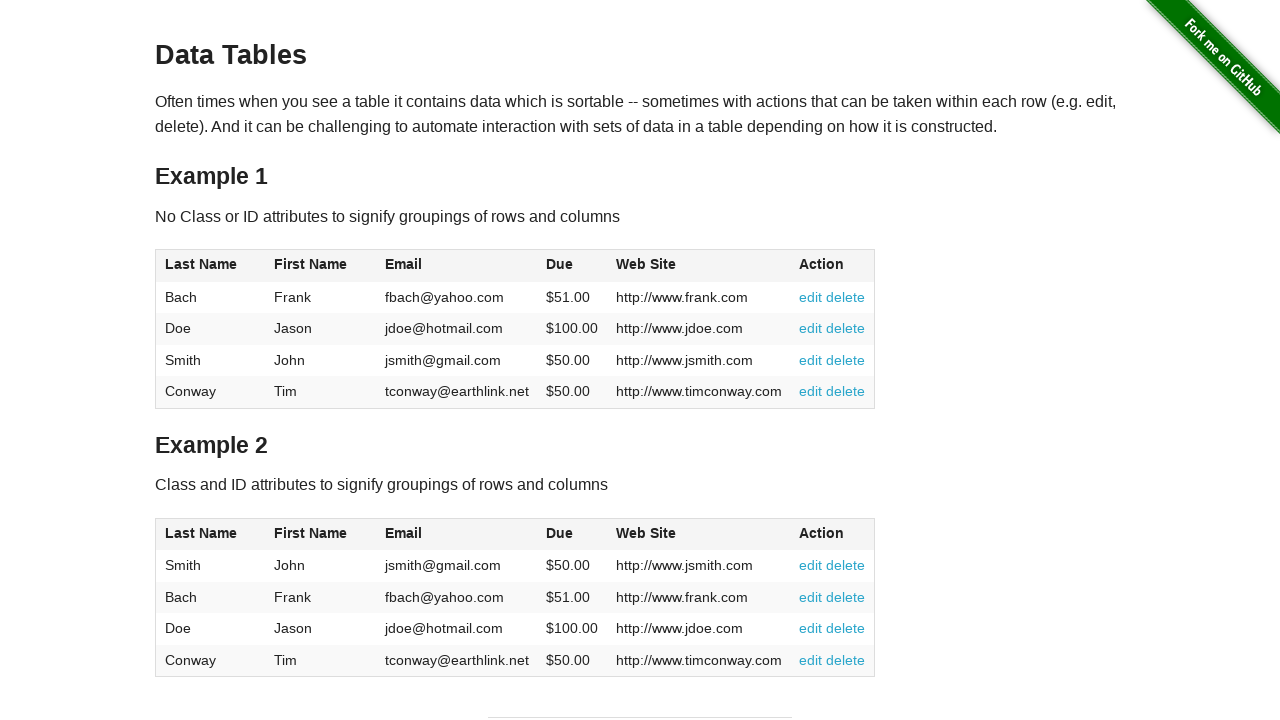